Tests dropdown selection functionality on a public test page by selecting "doc 3" from a dropdown menu

Starting URL: https://omayo.blogspot.com/

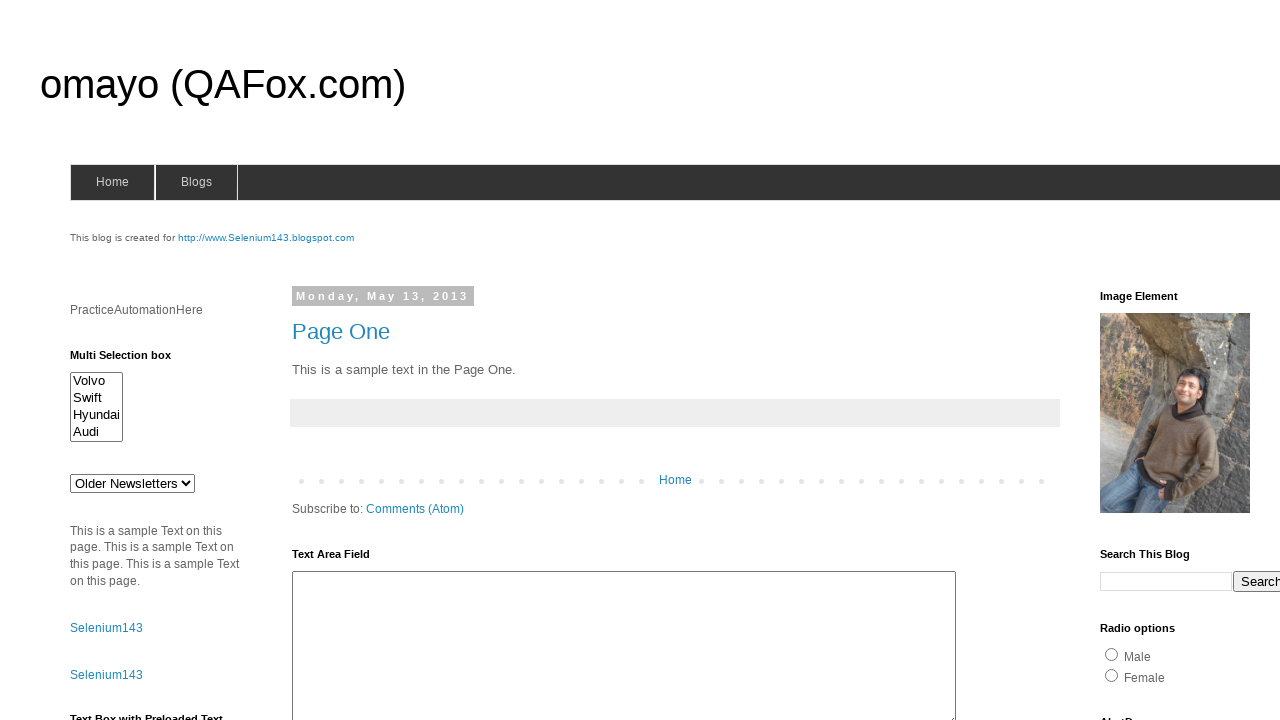

Selected 'doc 3' from the dropdown menu on select#drop1
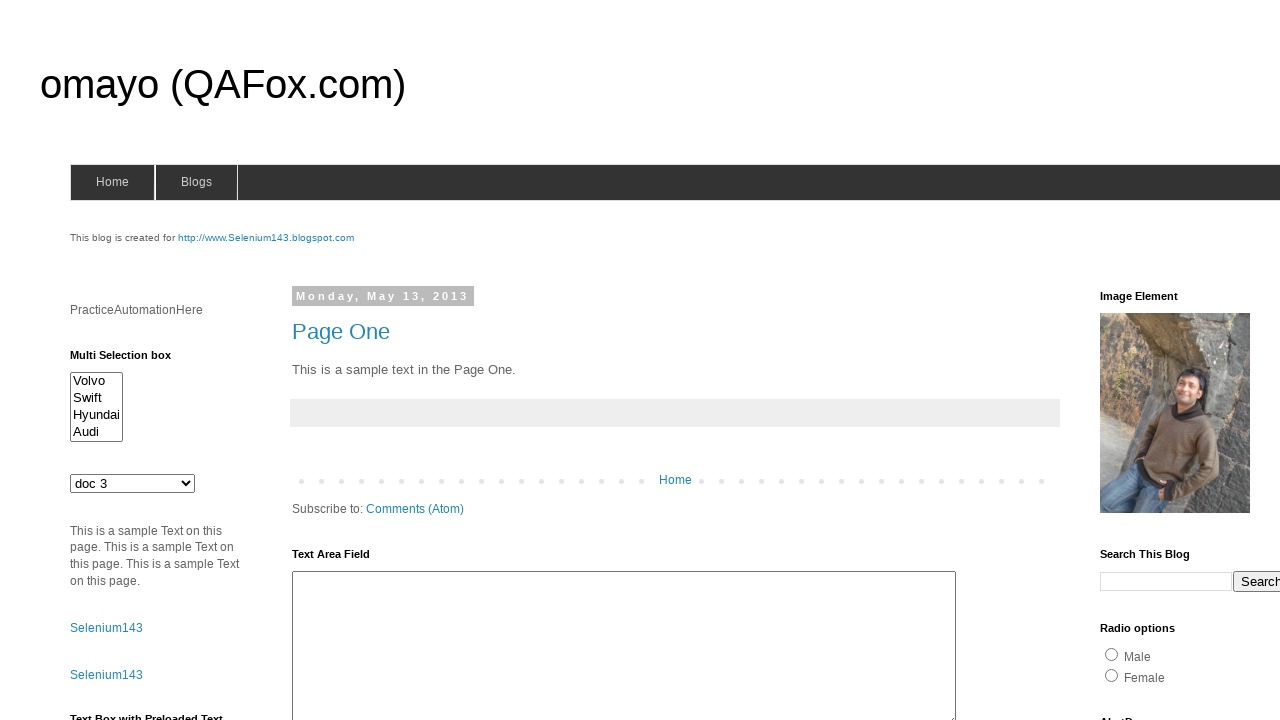

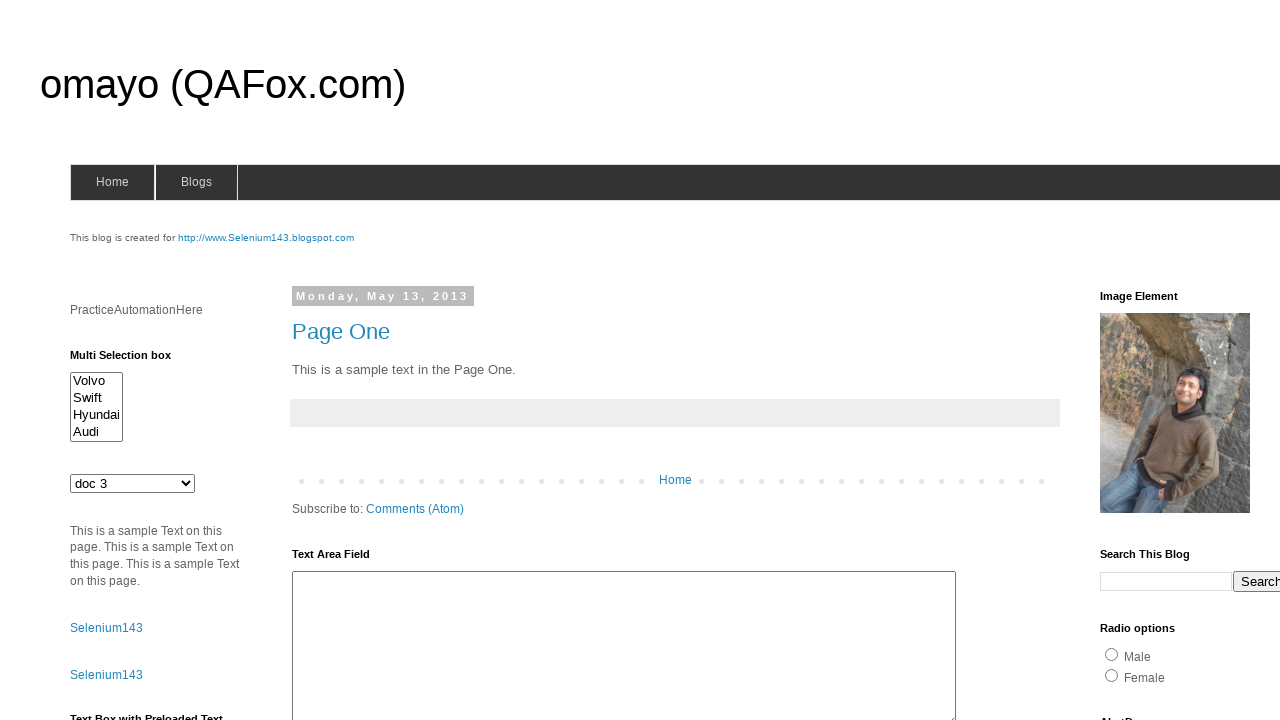